Tests YouTube search functionality by entering a search query in the search box

Starting URL: https://www.youtube.com/

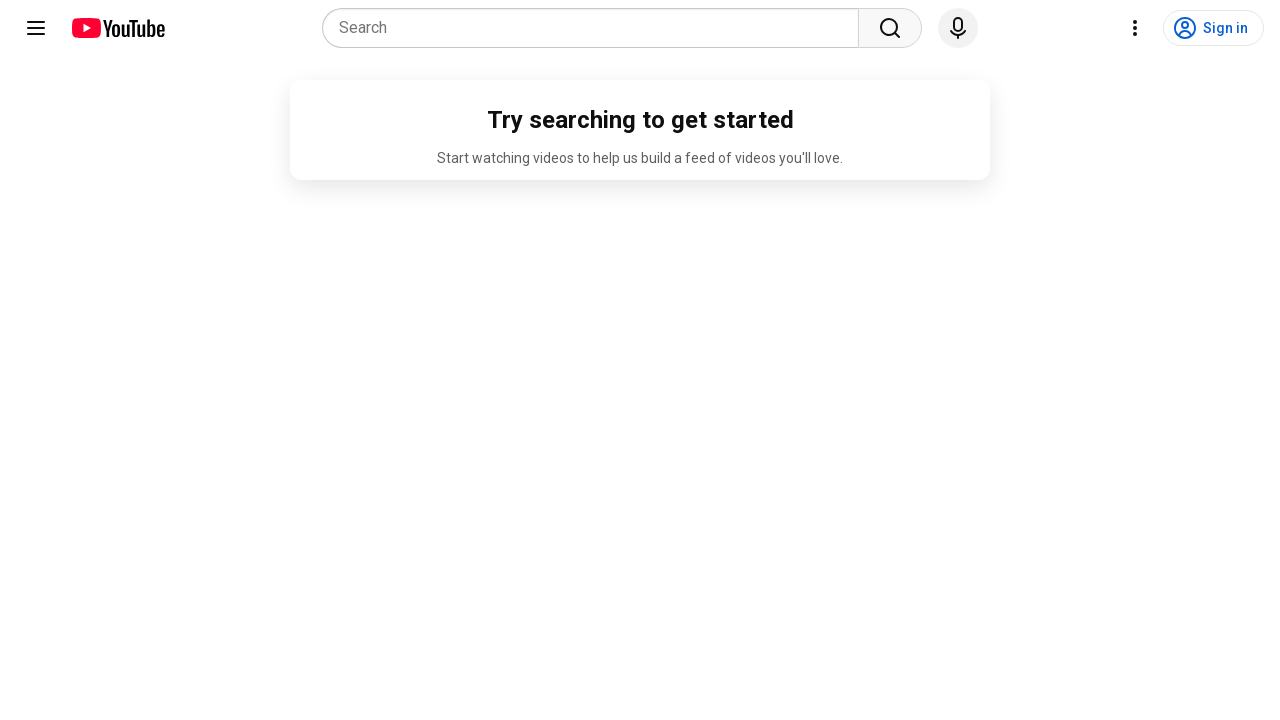

Filled YouTube search box with 'Java' on input[name='search_query']
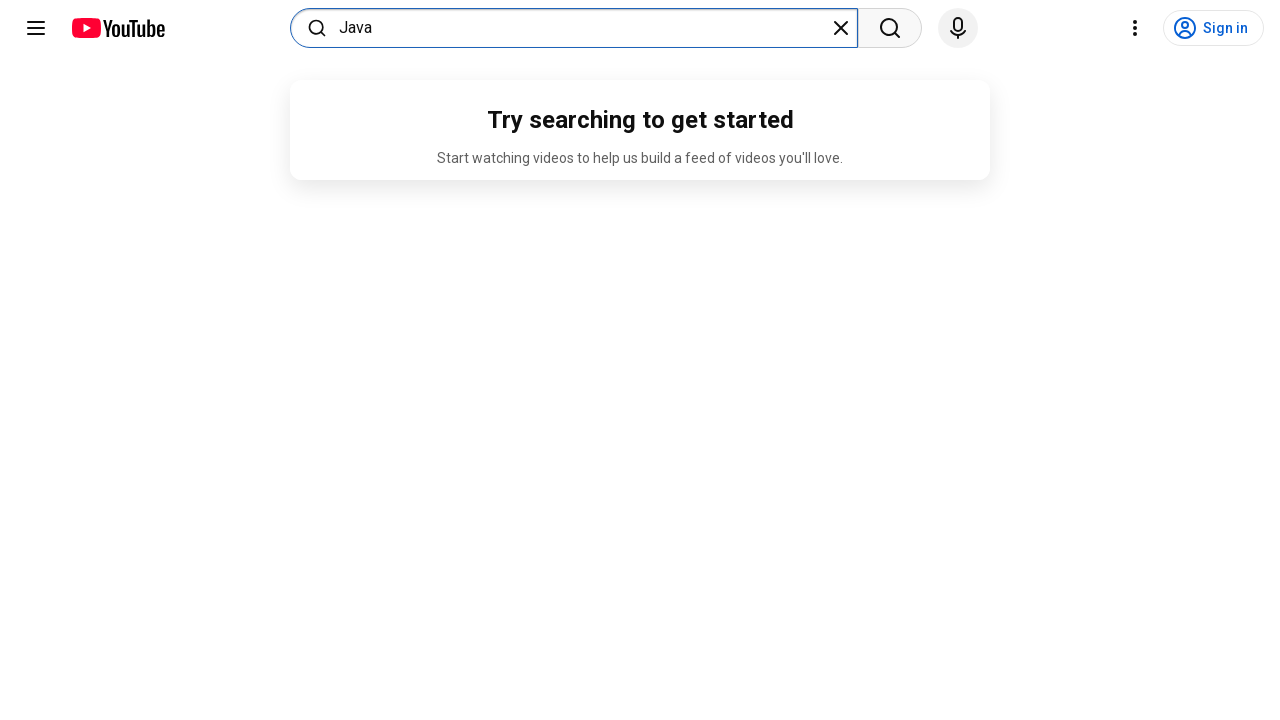

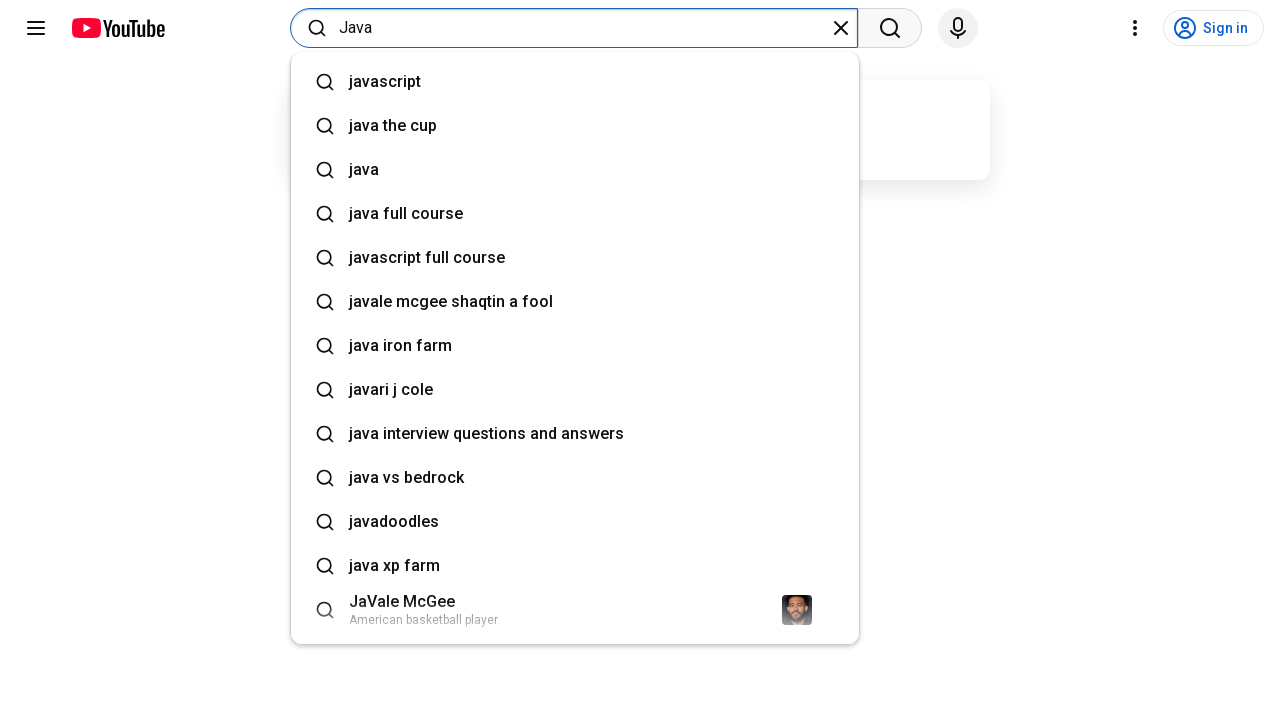